Tests table sorting functionality by clicking on a column header to sort, verifying the sort order, and then searching through paginated results to find and display the price of a specific product (Rice).

Starting URL: https://rahulshettyacademy.com/seleniumPractise/#/offers

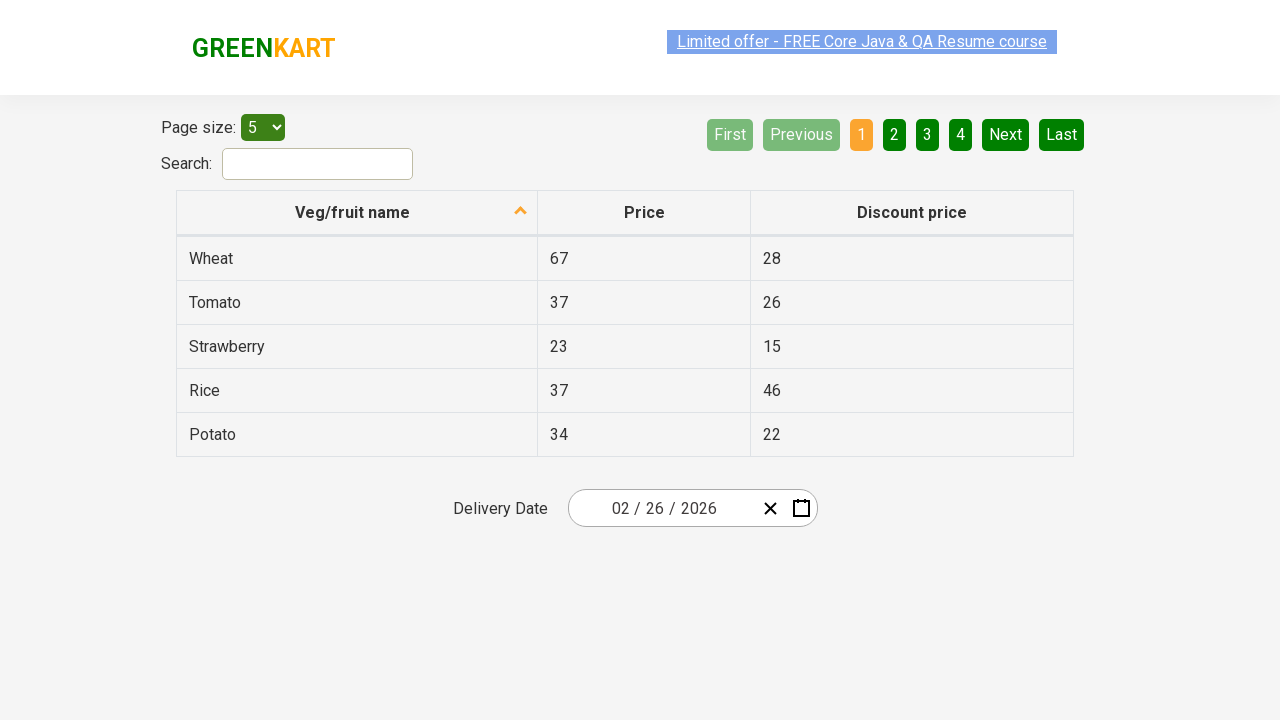

Clicked first column header to sort table at (357, 213) on xpath=//tr/th[1]
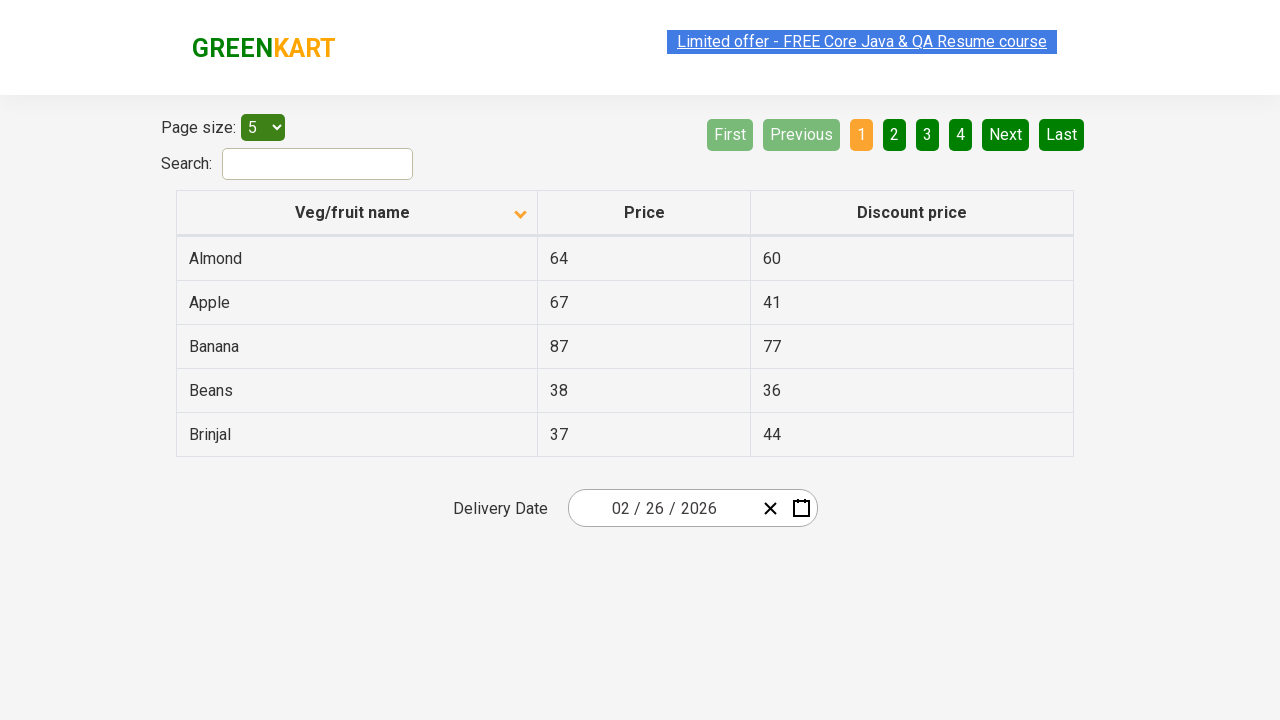

Waited for table to load after sorting
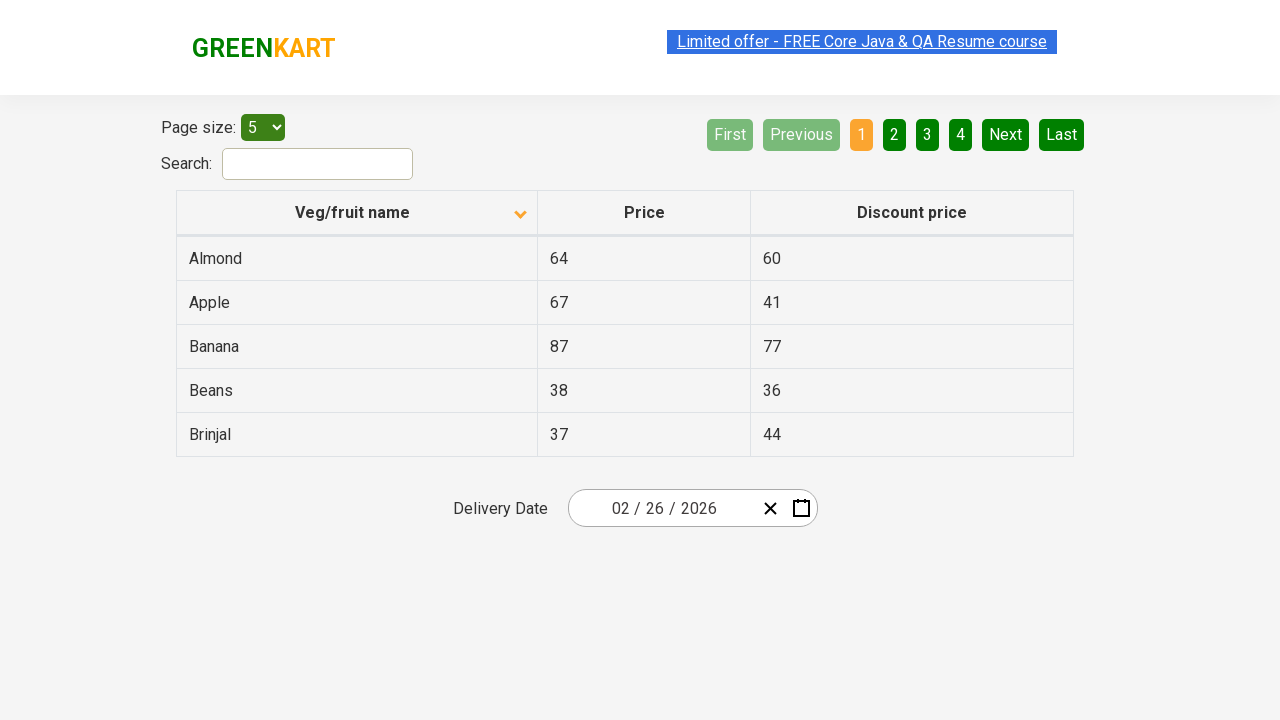

Retrieved 5 product names from first column
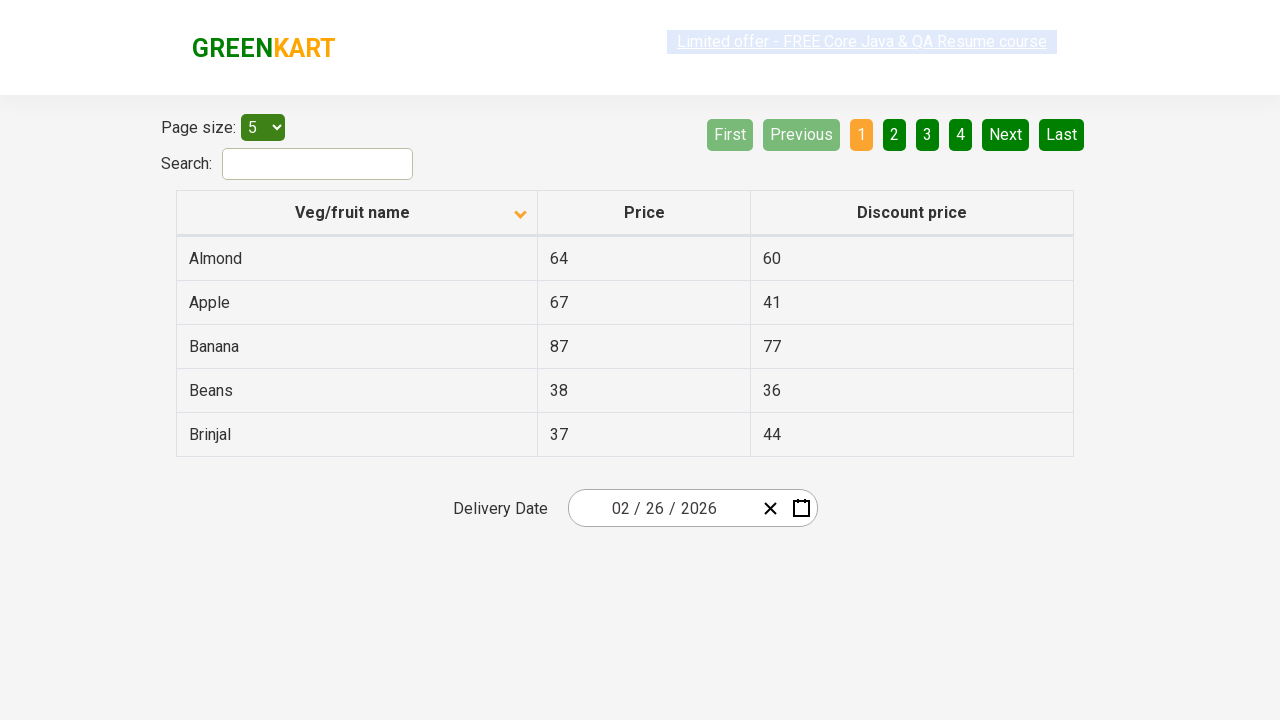

Verified that table is properly sorted alphabetically
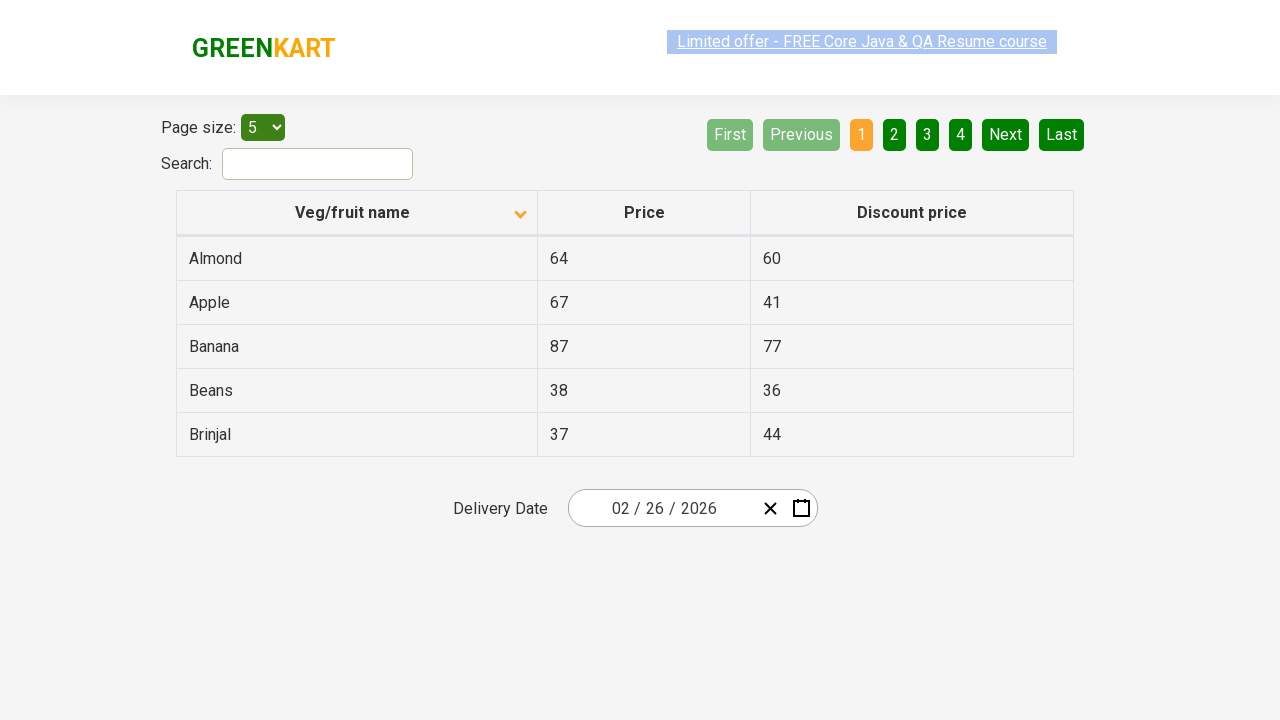

Clicked next page button to search for Rice on next page at (1006, 134) on [aria-label='Next']
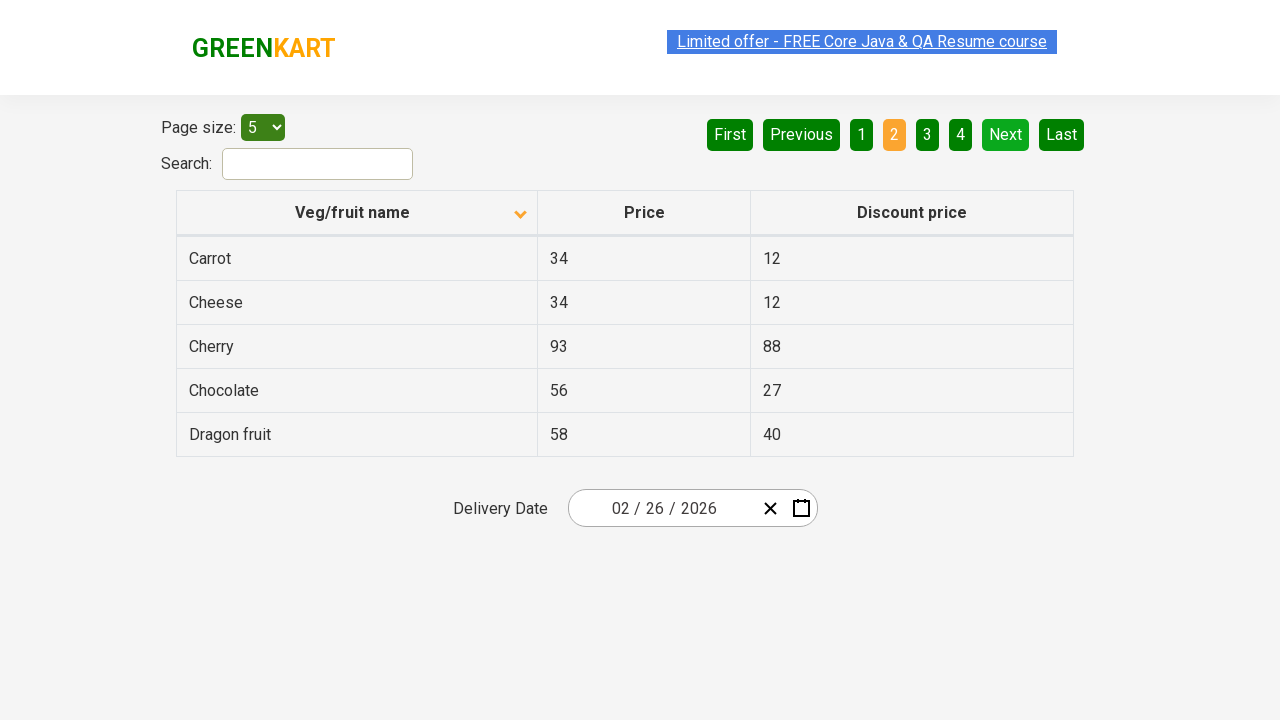

Waited for next page to load
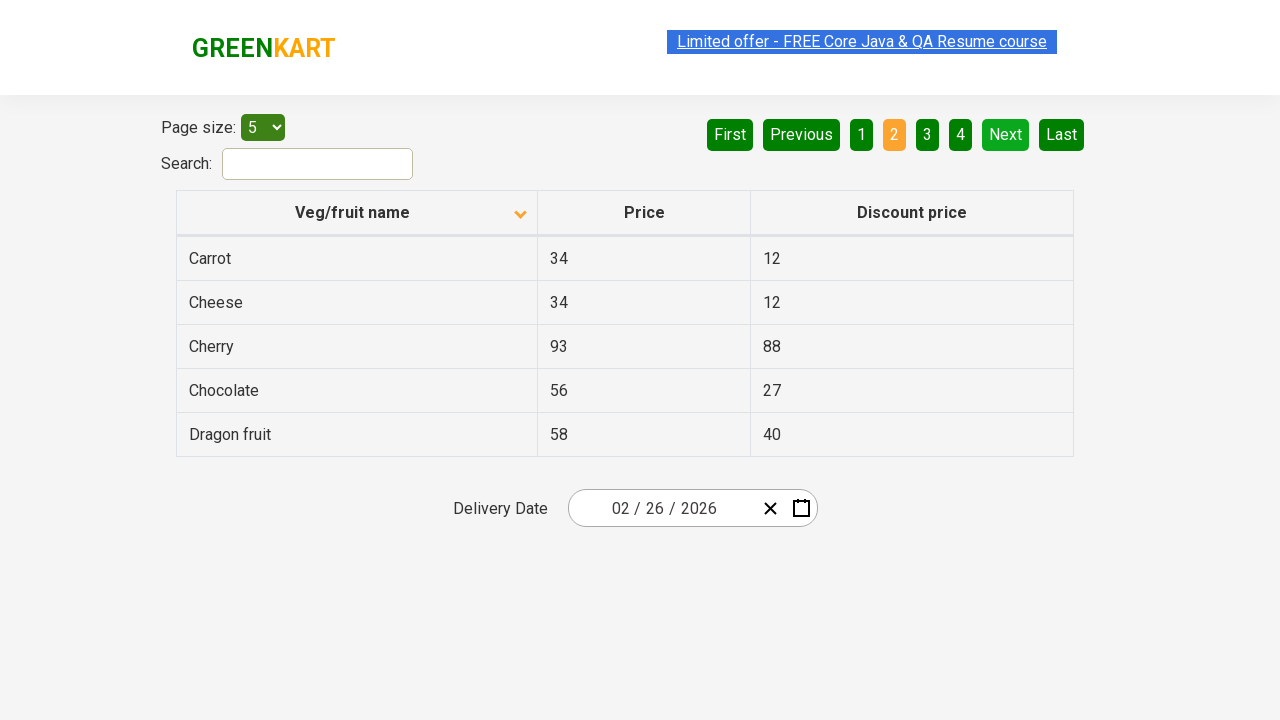

Clicked next page button to search for Rice on next page at (1006, 134) on [aria-label='Next']
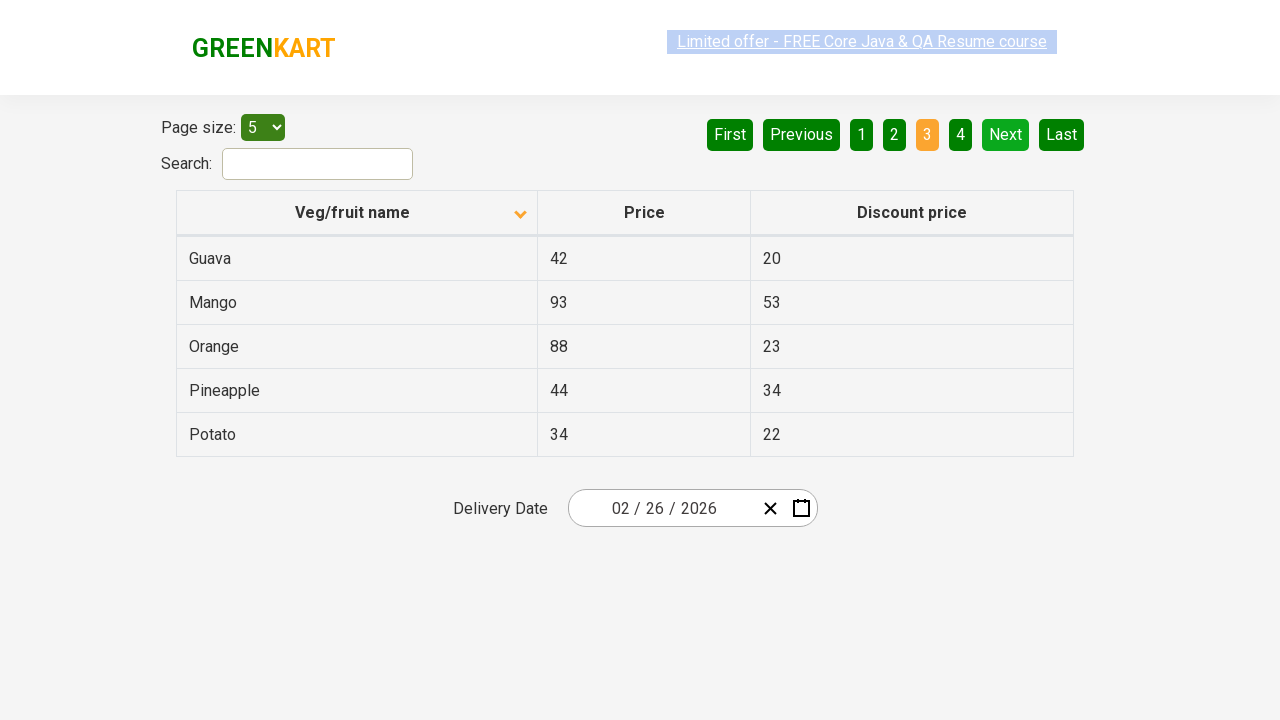

Waited for next page to load
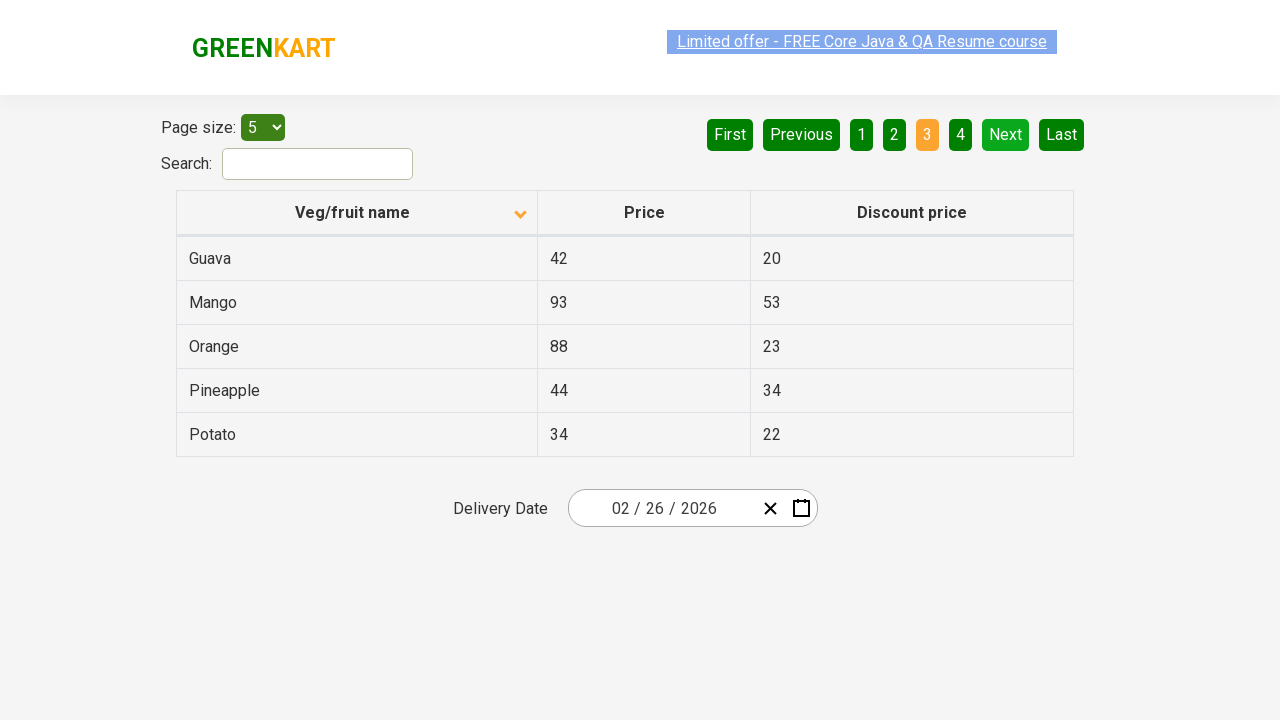

Clicked next page button to search for Rice on next page at (1006, 134) on [aria-label='Next']
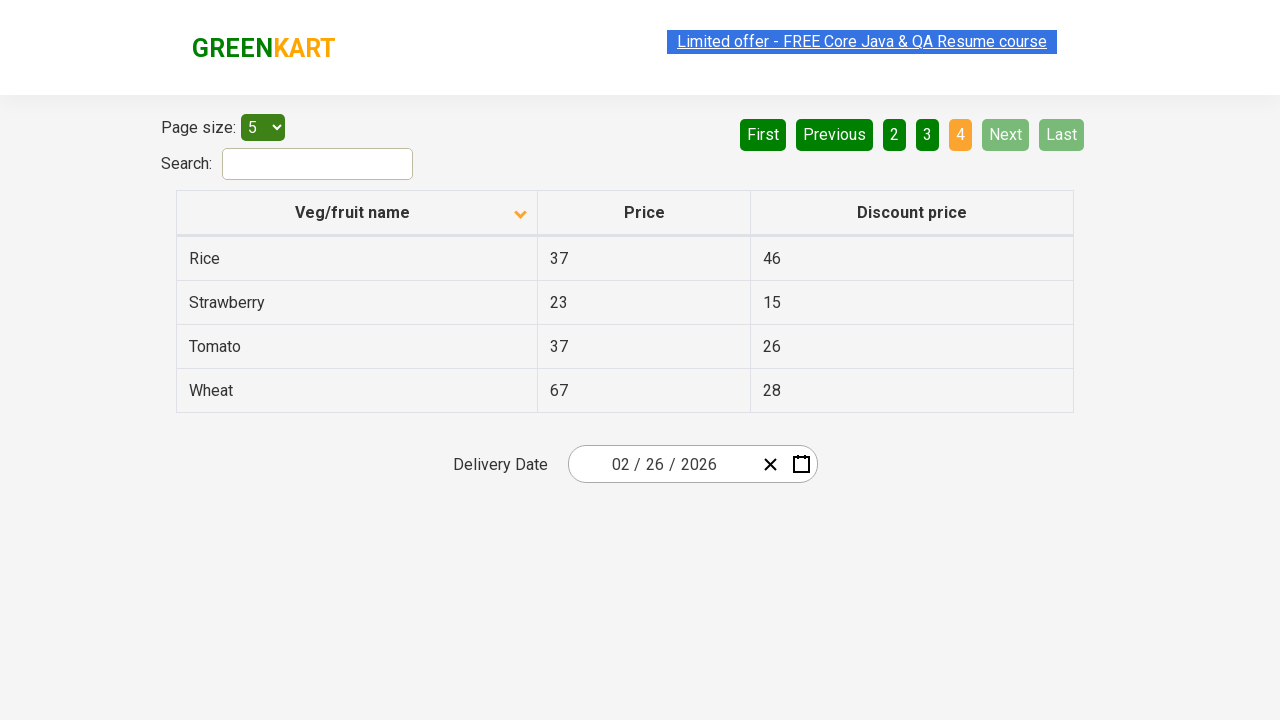

Waited for next page to load
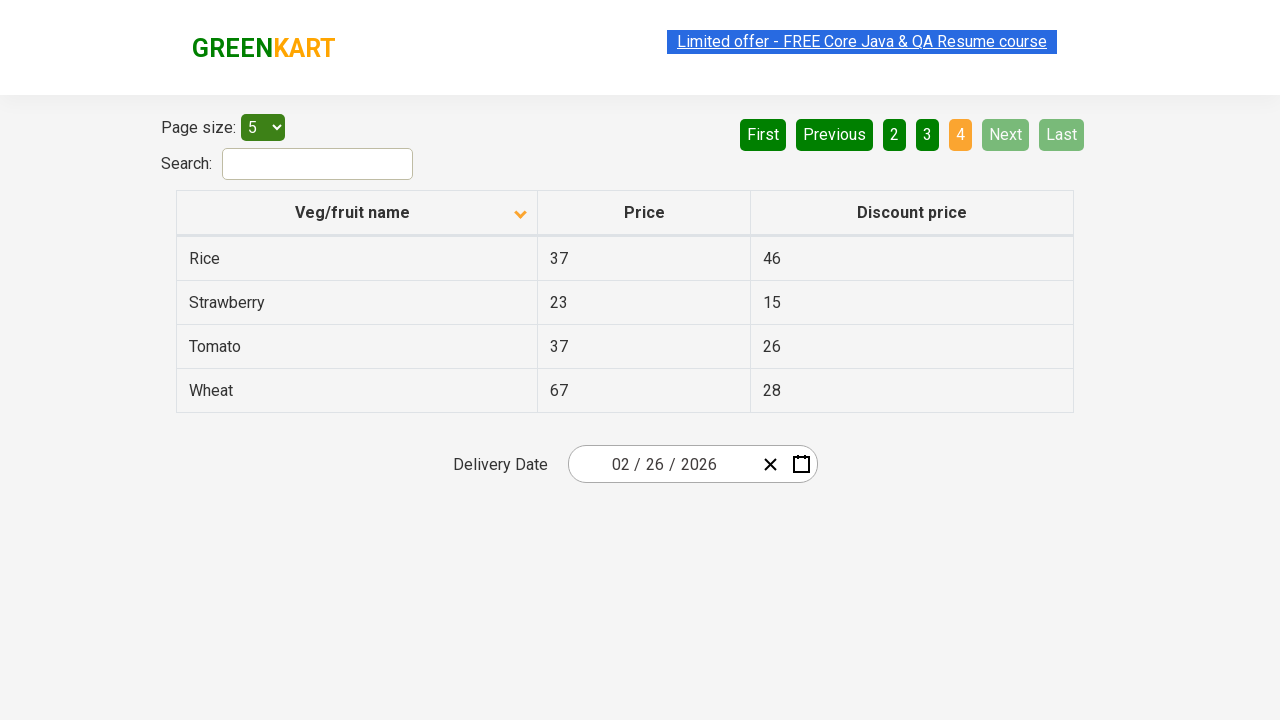

Found Rice product with price: 37
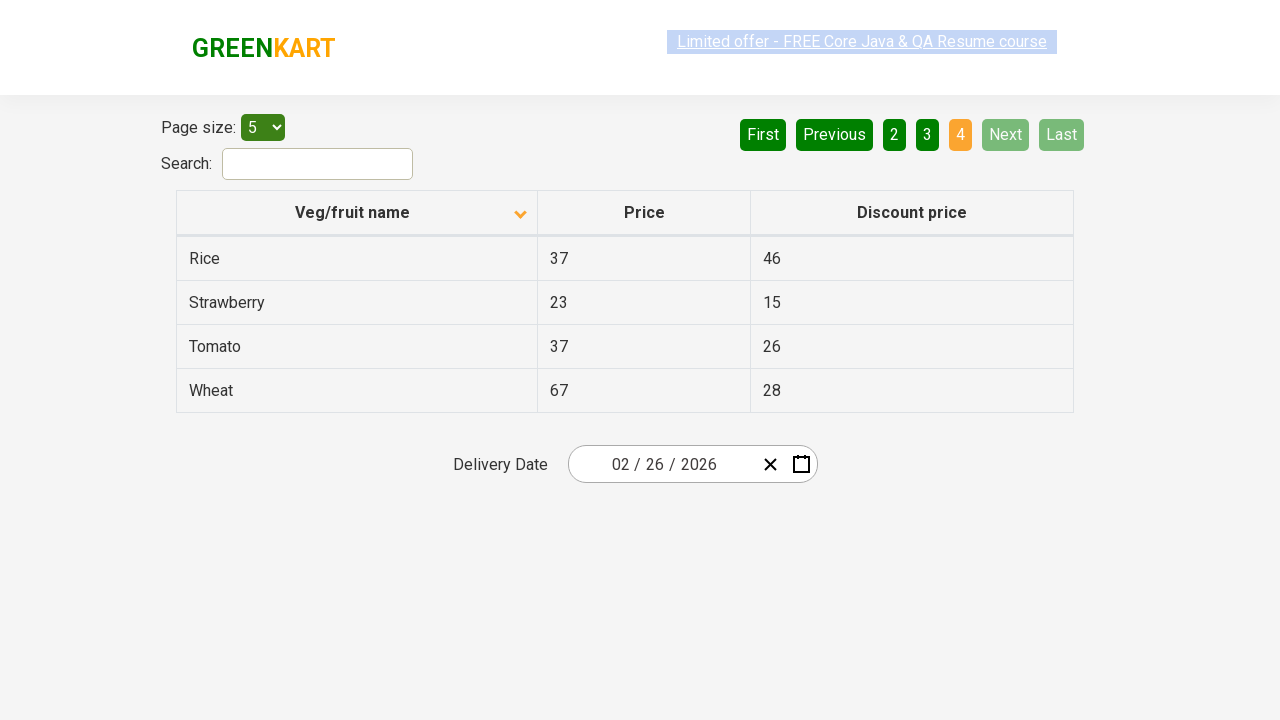

Confirmed Rice product was found and price retrieved successfully
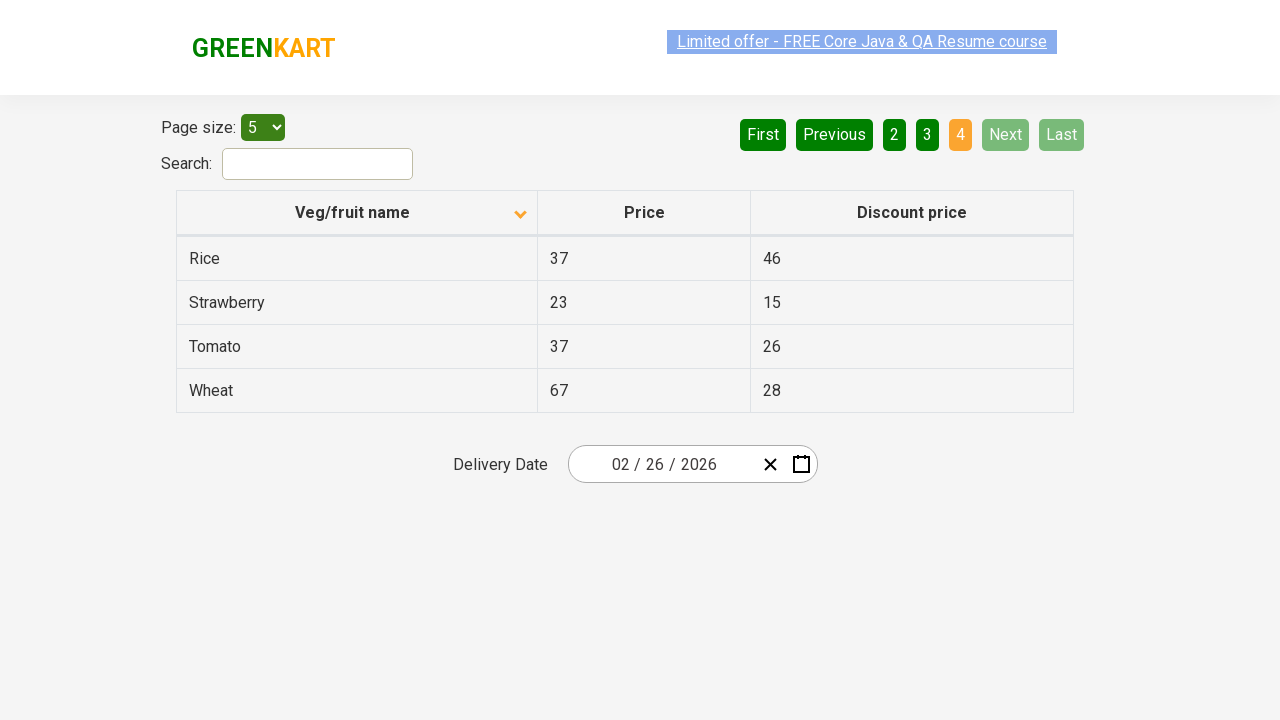

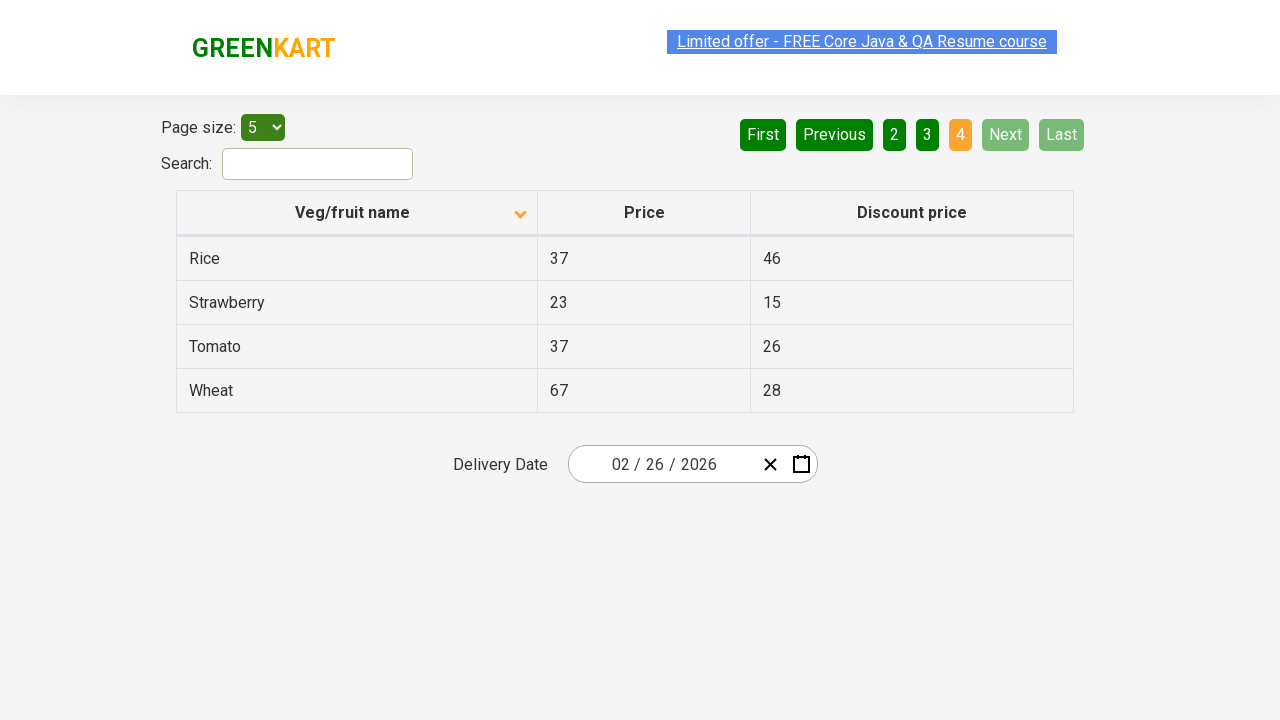